Tests drag and drop functionality by dragging red, green, and blue circle elements into a target container

Starting URL: https://practice.expandtesting.com/drag-and-drop-circles

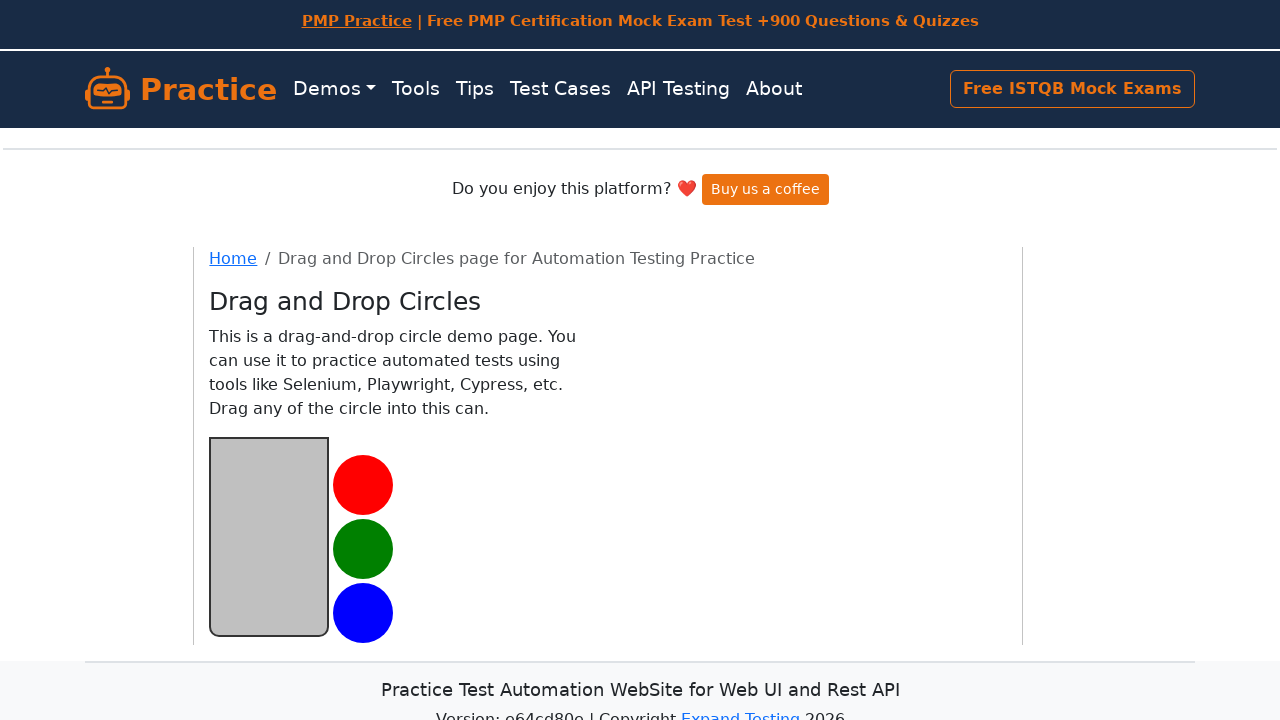

Scrolled to page heading to ensure page is loaded
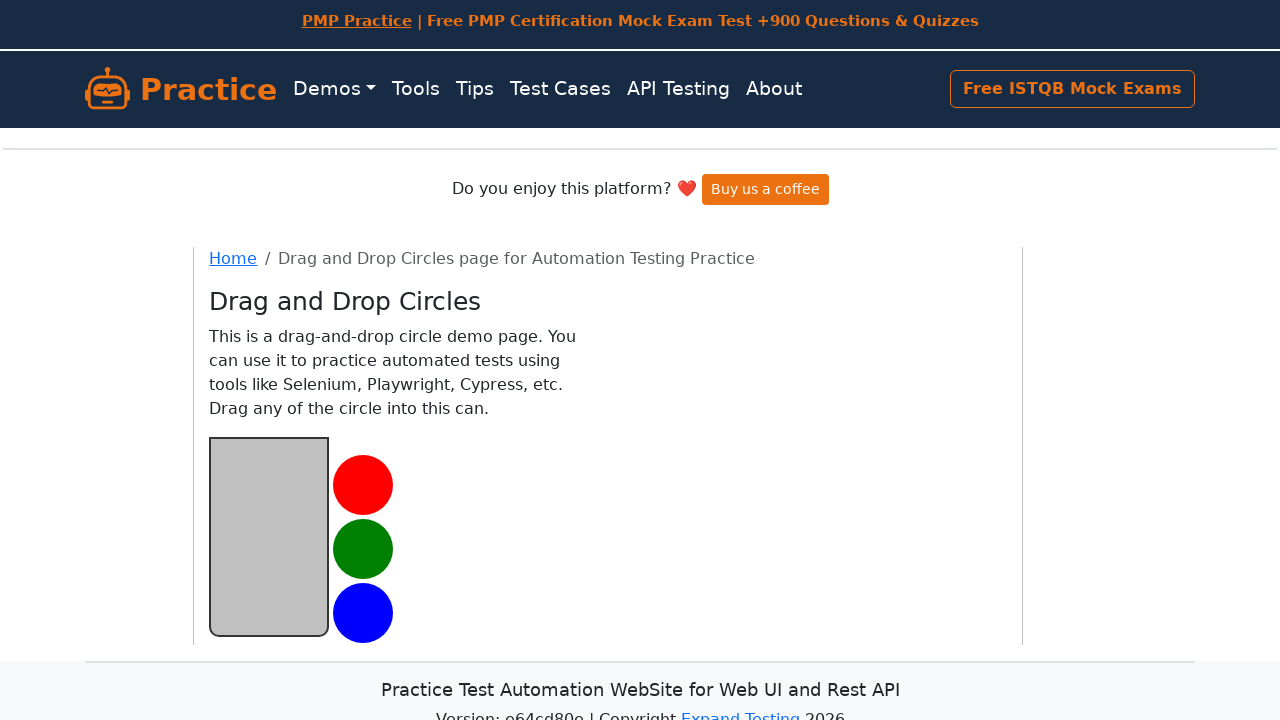

Dragged red circle to target container at (269, 536)
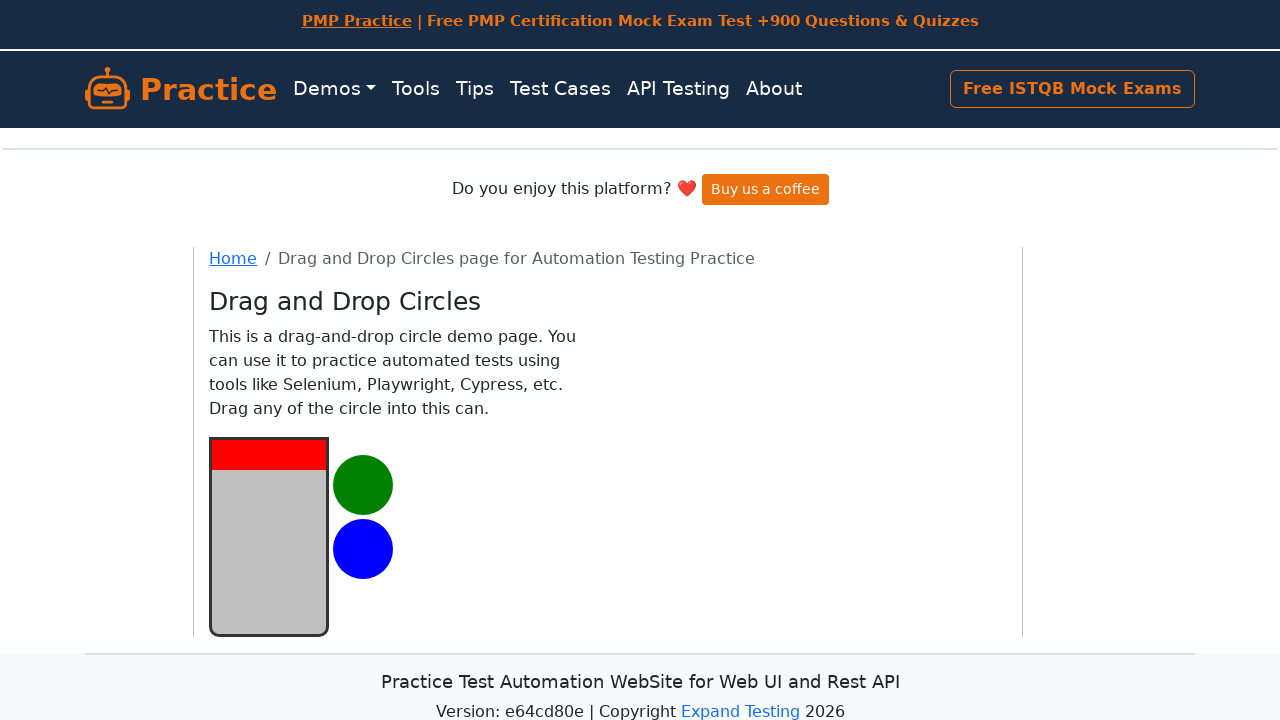

Dragged green circle to target container at (269, 536)
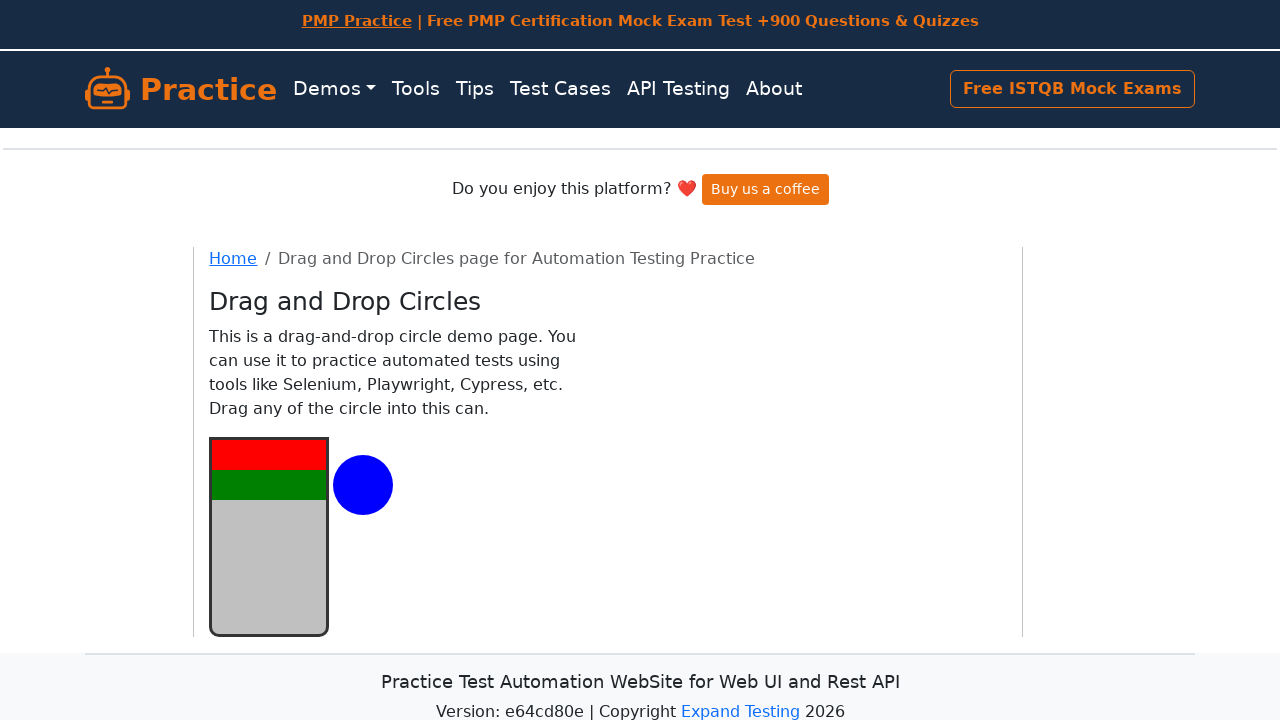

Dragged blue circle to target container at (269, 536)
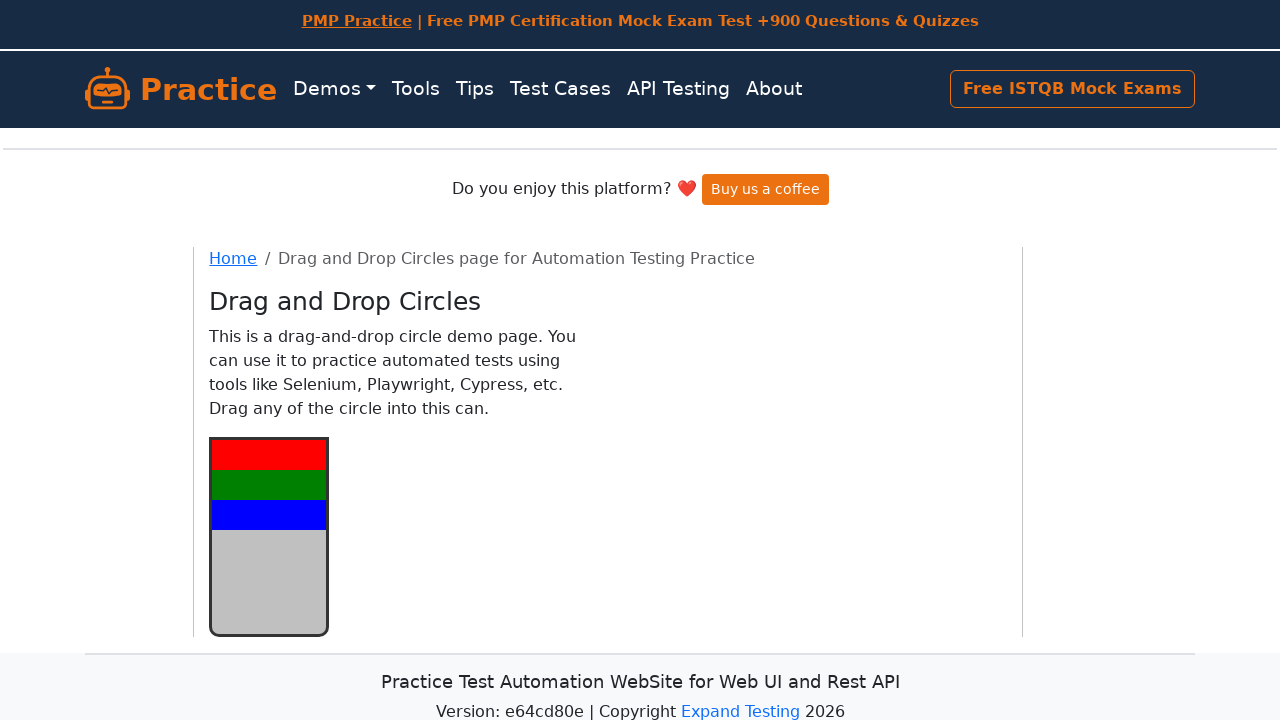

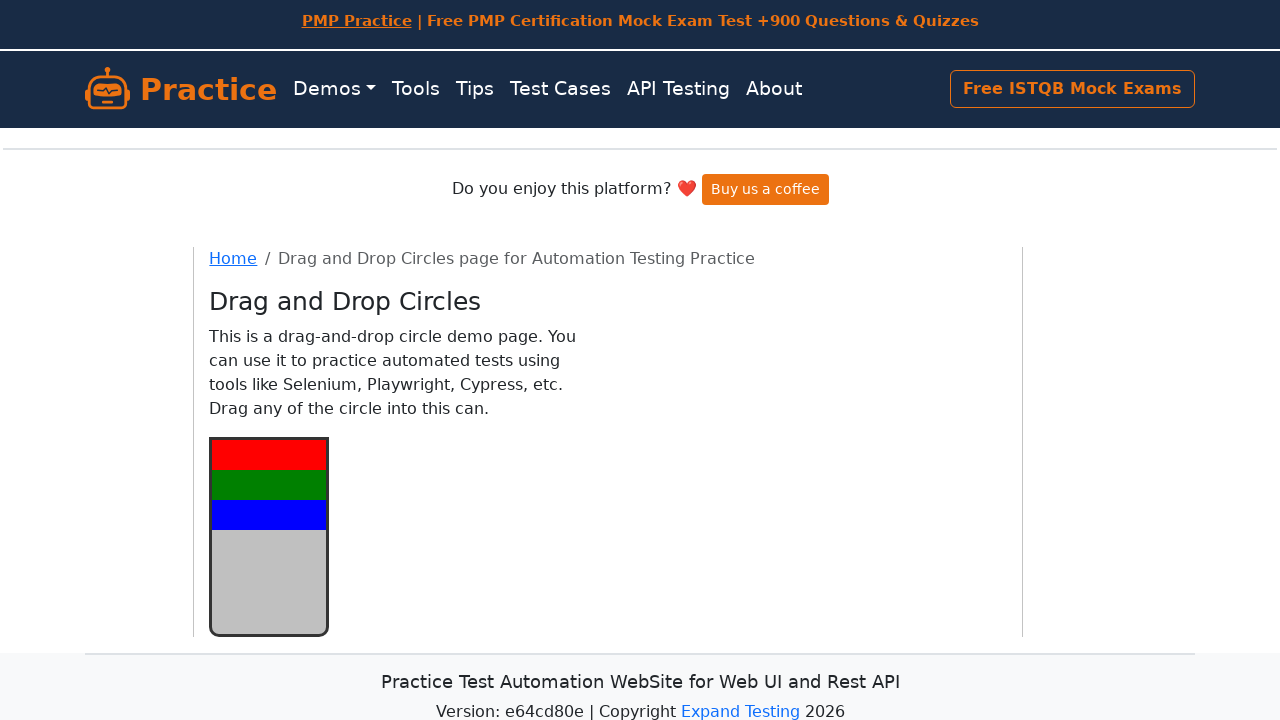